Navigates to a dashboard page and scrolls horizontally to the right

Starting URL: https://dashboards.handmadeinteractive.com/jasonlove/

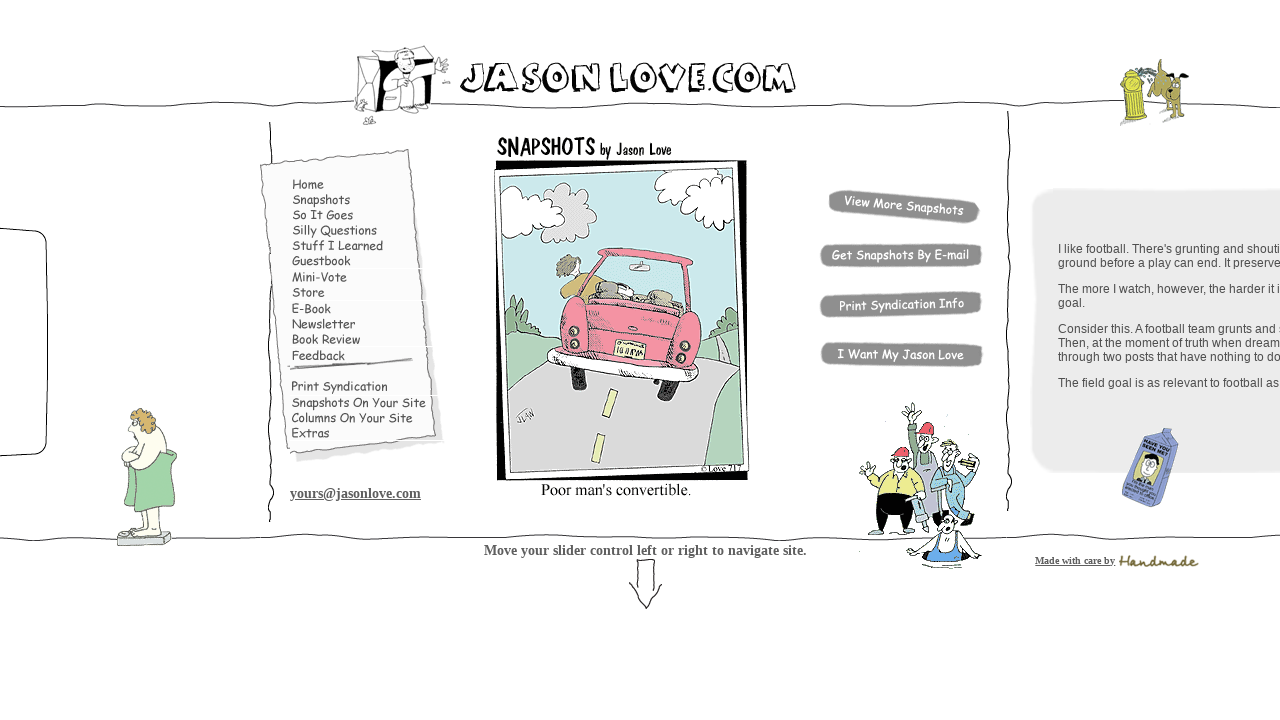

Navigated to dashboard page
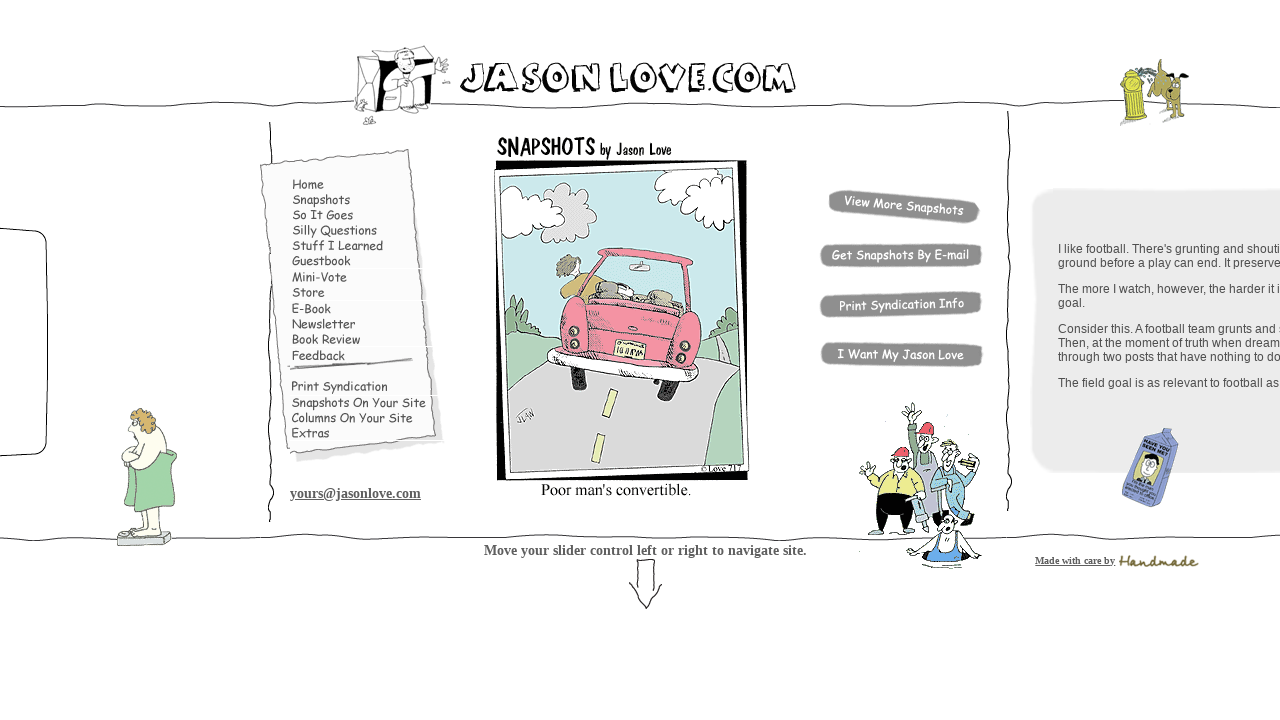

Scrolled horizontally to the right by 5000 pixels
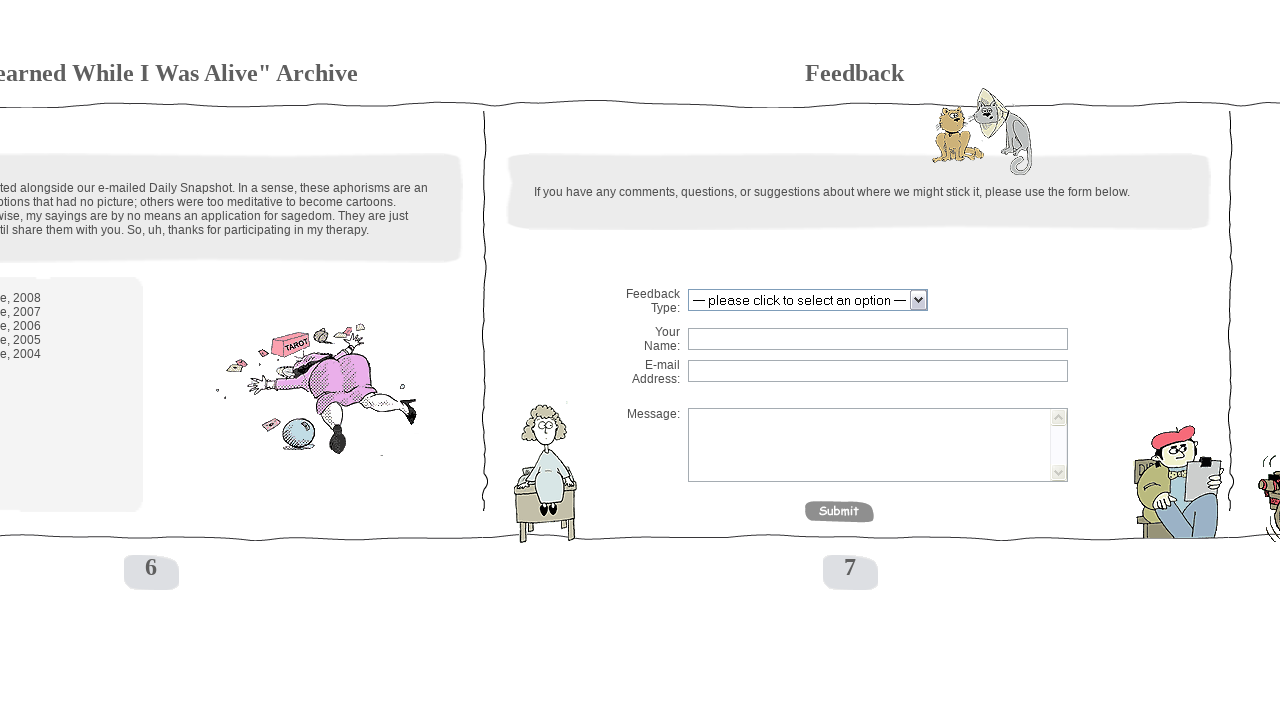

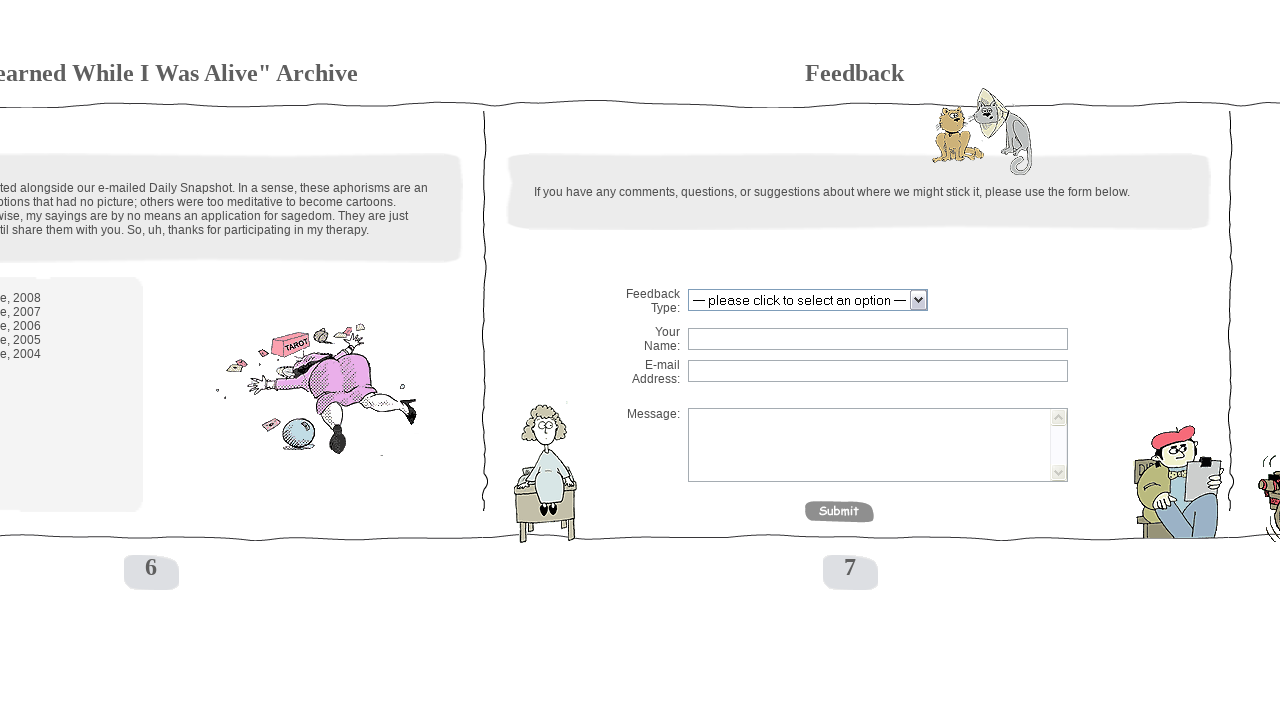